Tests DemoQA Elements text box form by clicking Elements card, selecting Text Box, filling form fields, and submitting

Starting URL: https://demoqa.com/

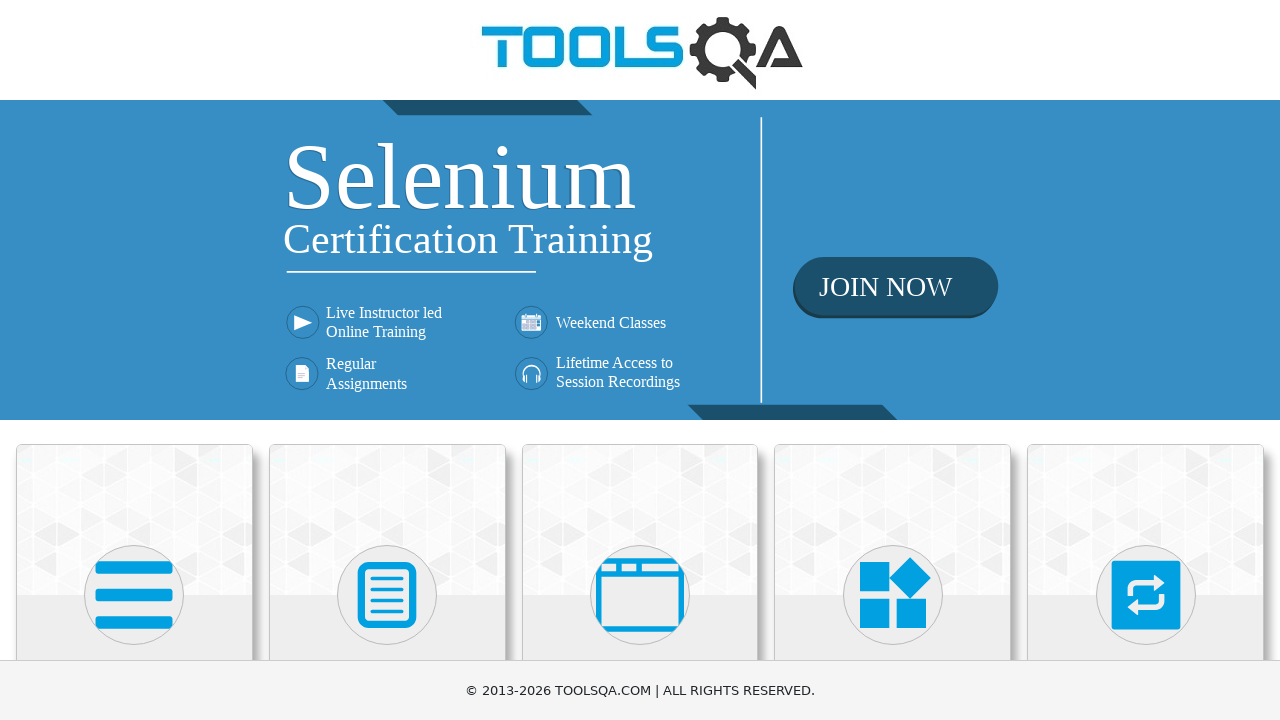

Clicked Elements card at (134, 595) on xpath=//div[@class='card mt-4 top-card'][1]//*[name()='svg']
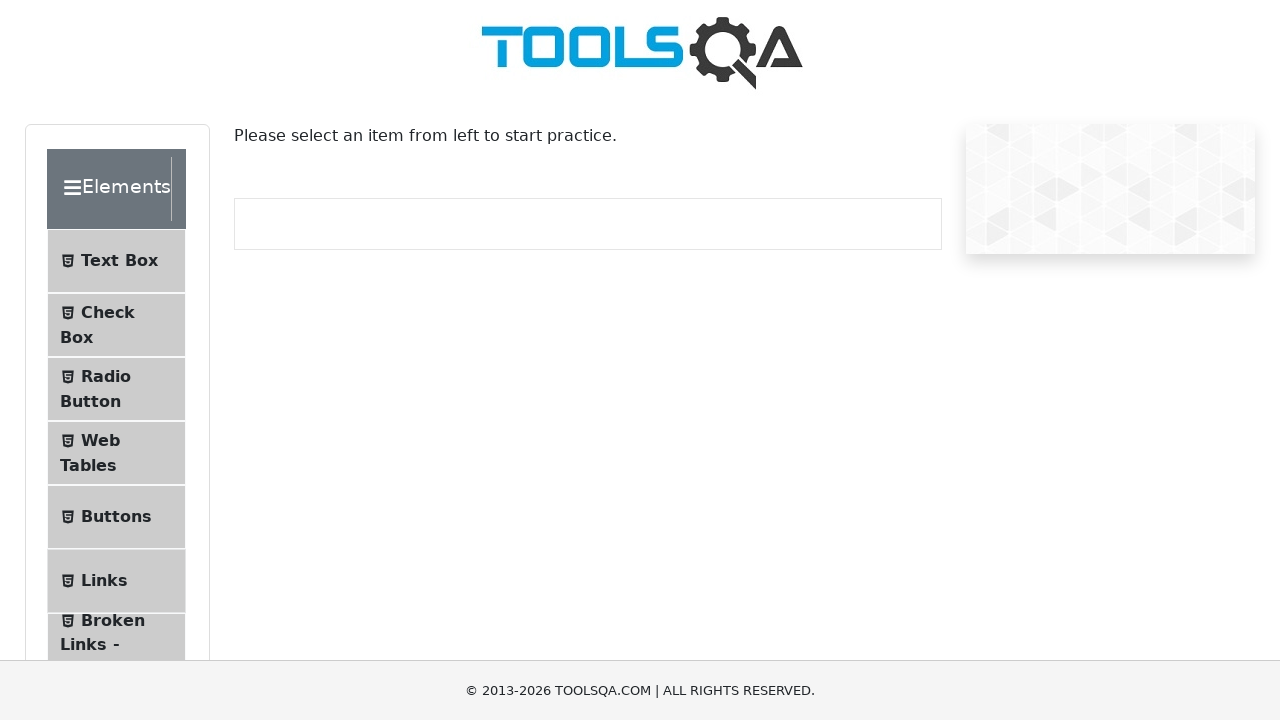

Clicked Text Box menu item at (119, 261) on text=Text Box
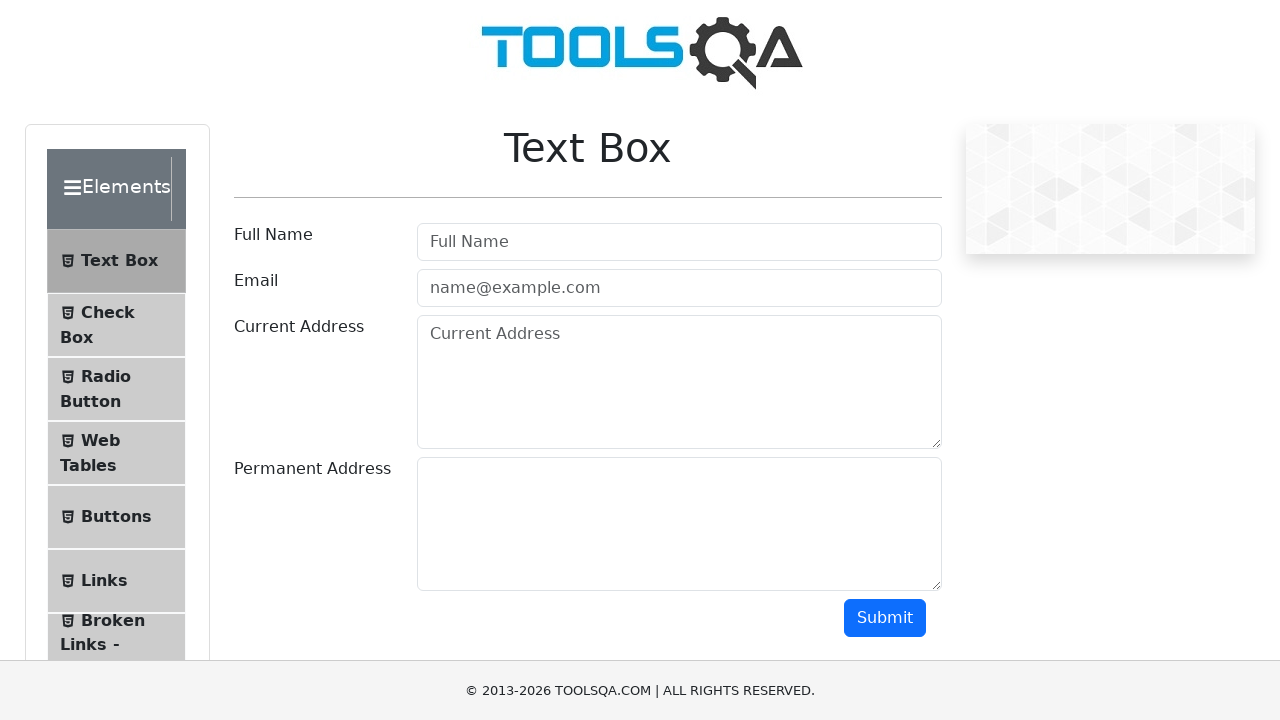

Filled full name field with 'Artem De' on #userName
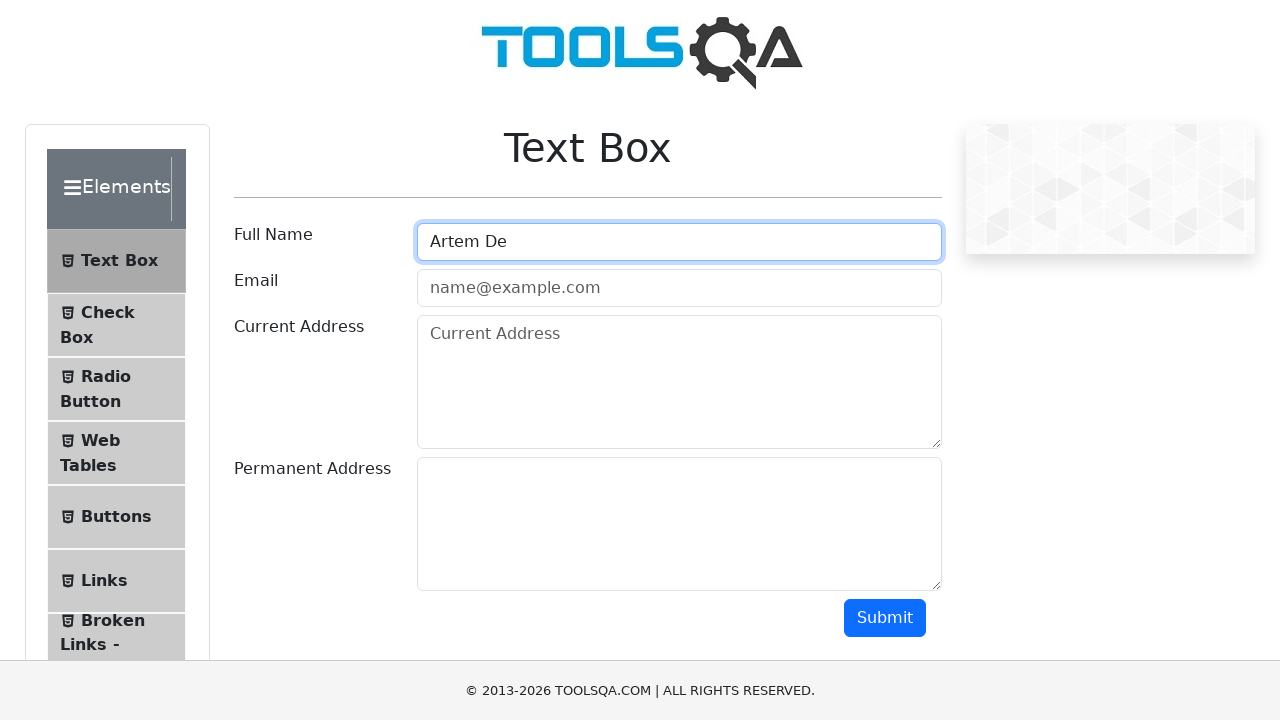

Filled email field with 'test@gmail.com' on #userEmail
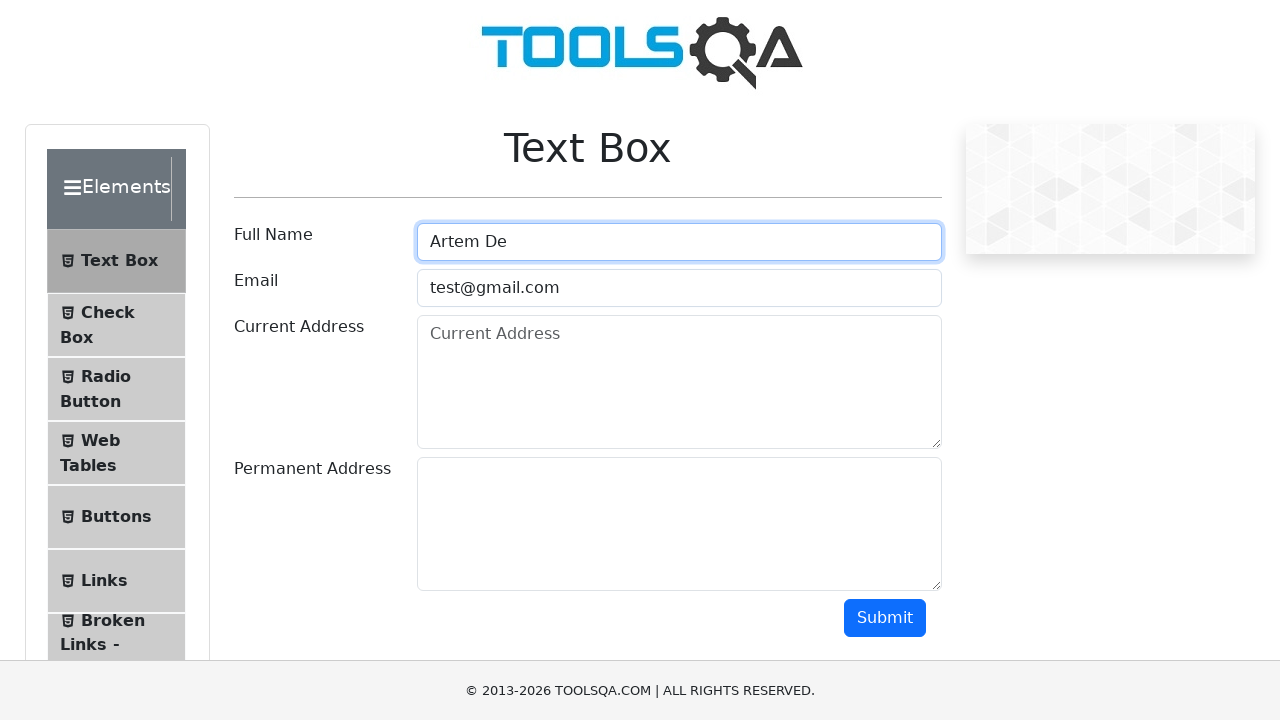

Filled current address field with '123 Main St, Anytown USA' on #currentAddress
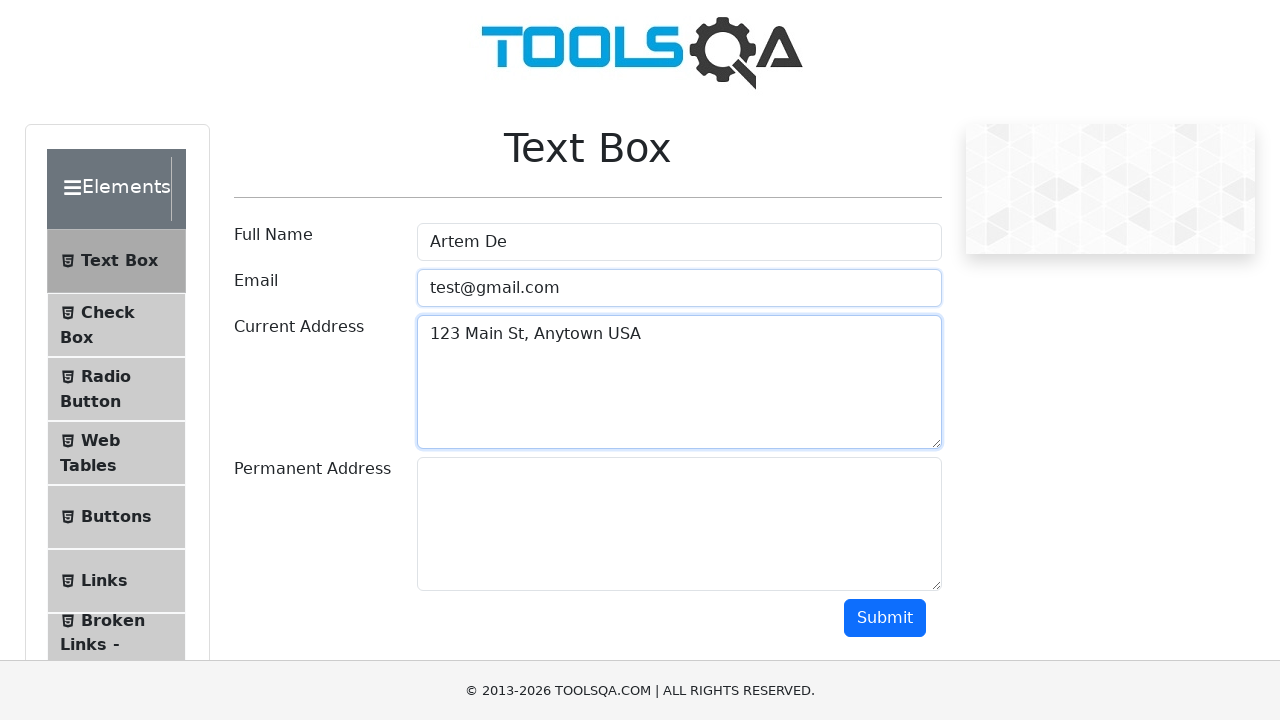

Filled permanent address field with '456 Oak St, Anytown USA' on #permanentAddress
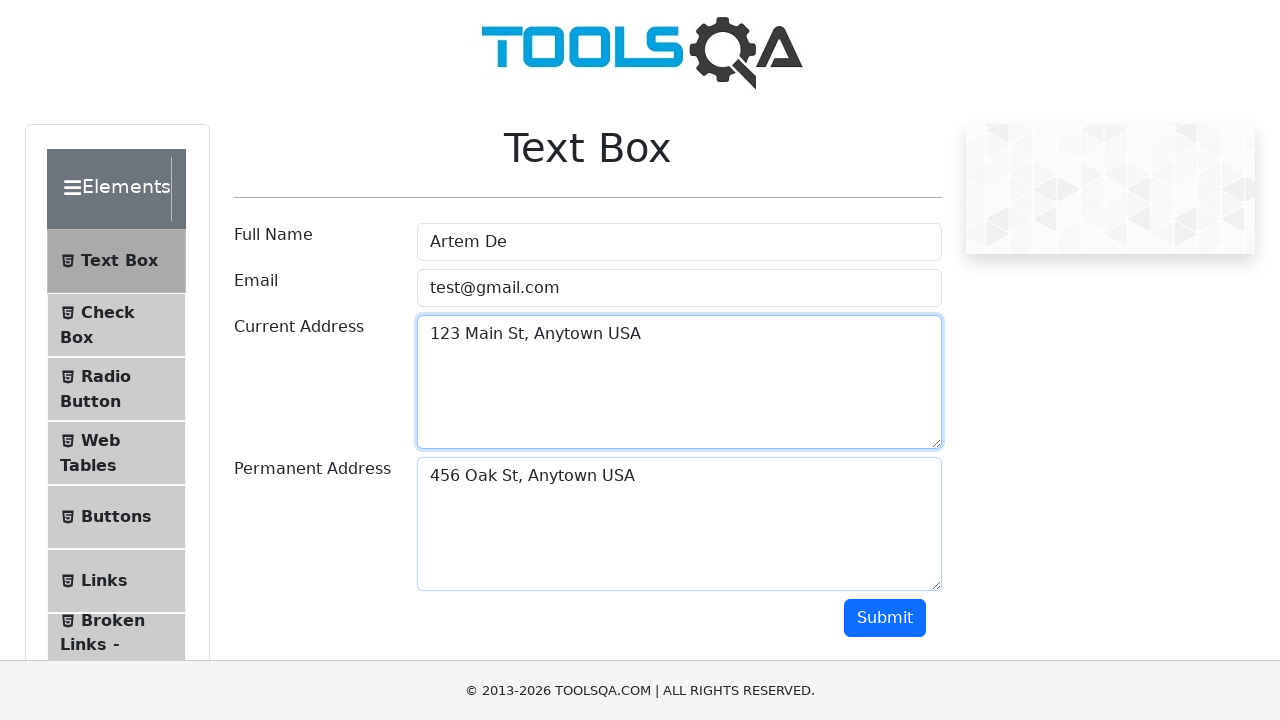

Clicked submit button at (885, 618) on #submit
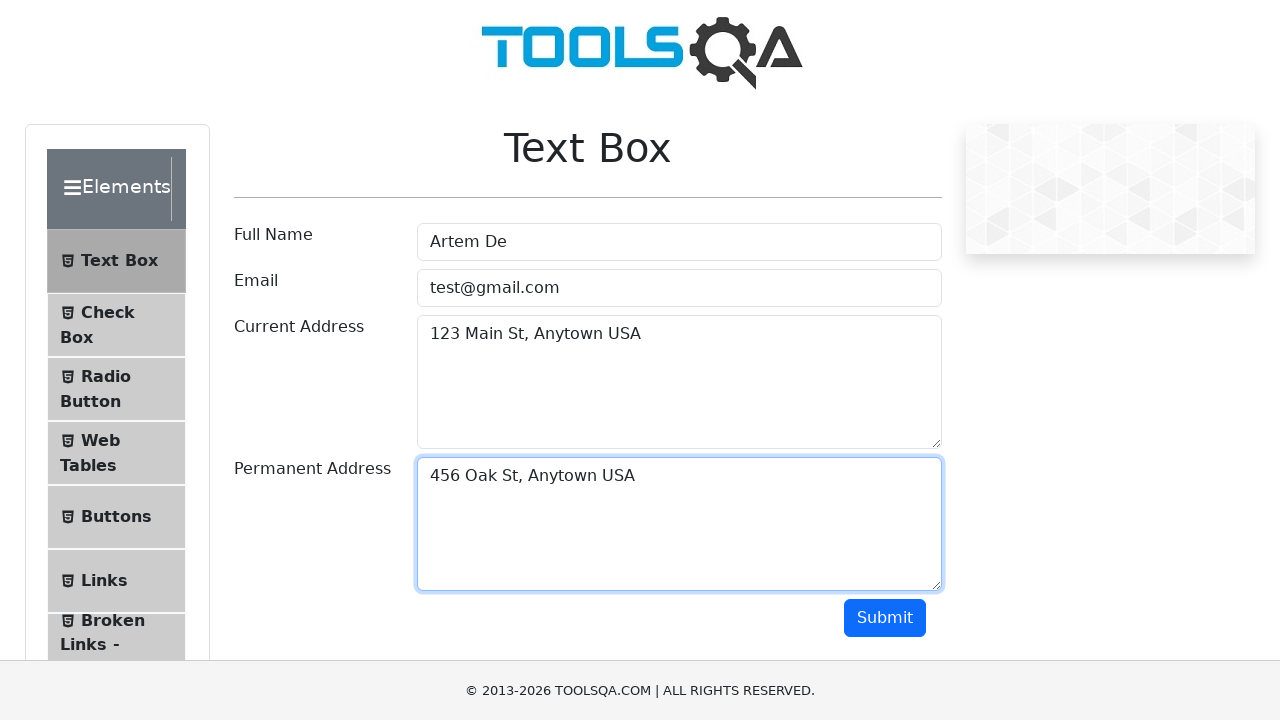

Form submission verified - output element loaded
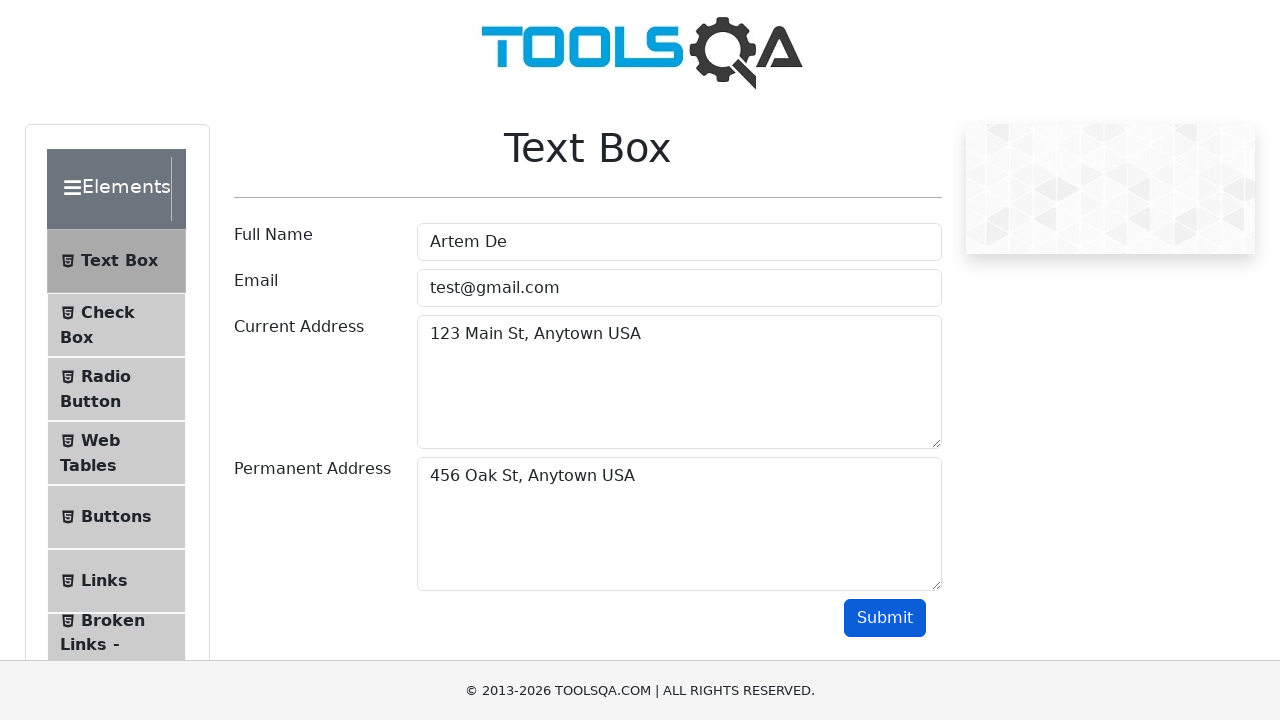

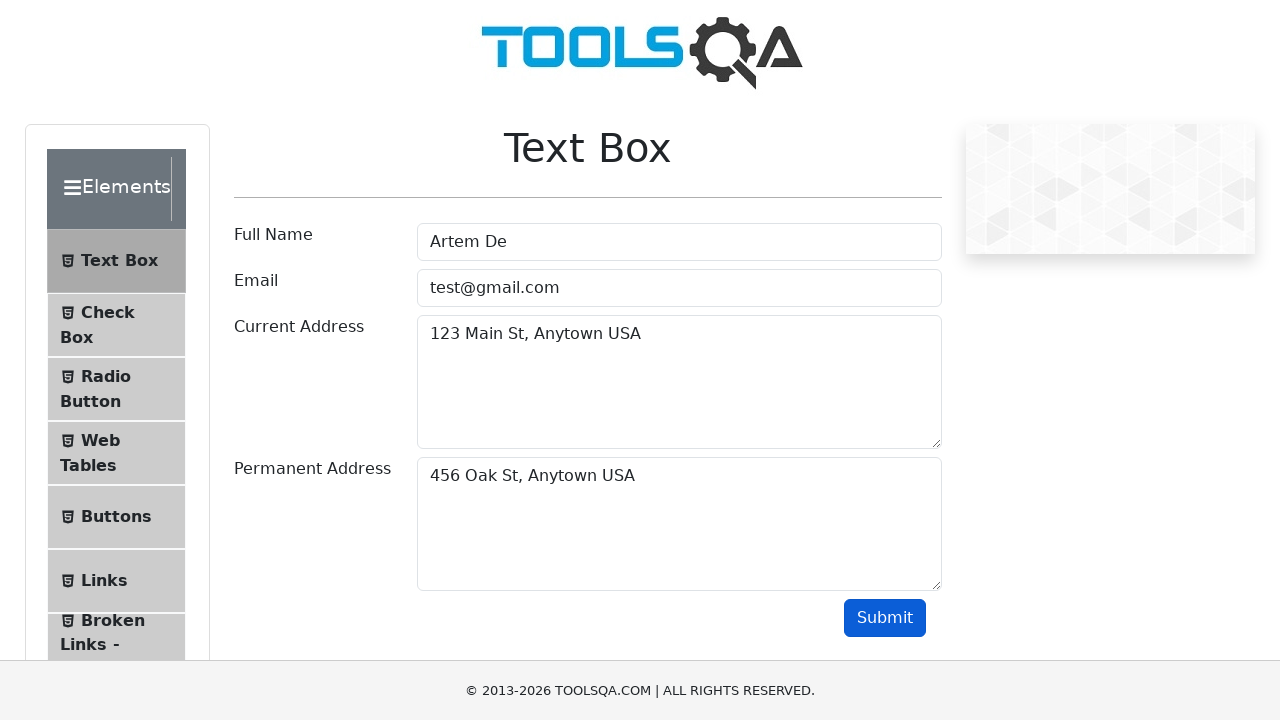